Tests the shopping cart functionality on an e-commerce site by navigating to a special offer, selecting product options, adding to cart, then removing the item and verifying the cart shows as empty.

Starting URL: https://advantageonlineshopping.com

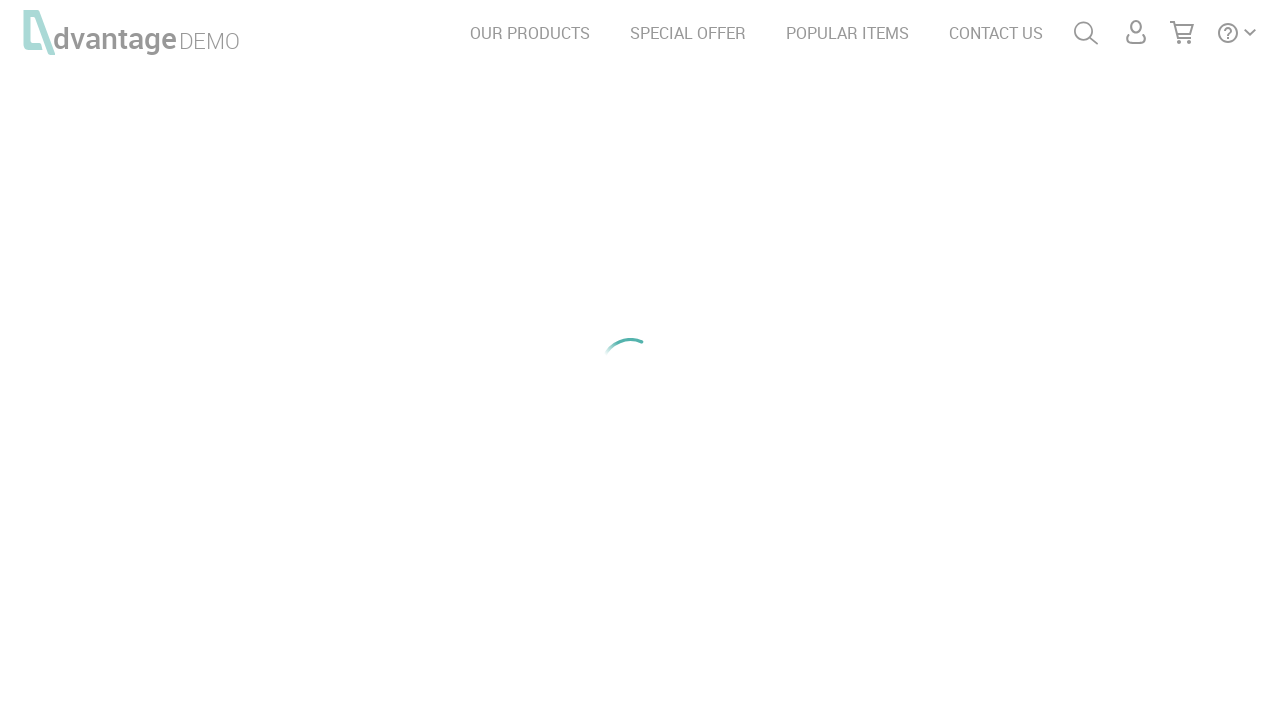

Waited for page to fully load (networkidle)
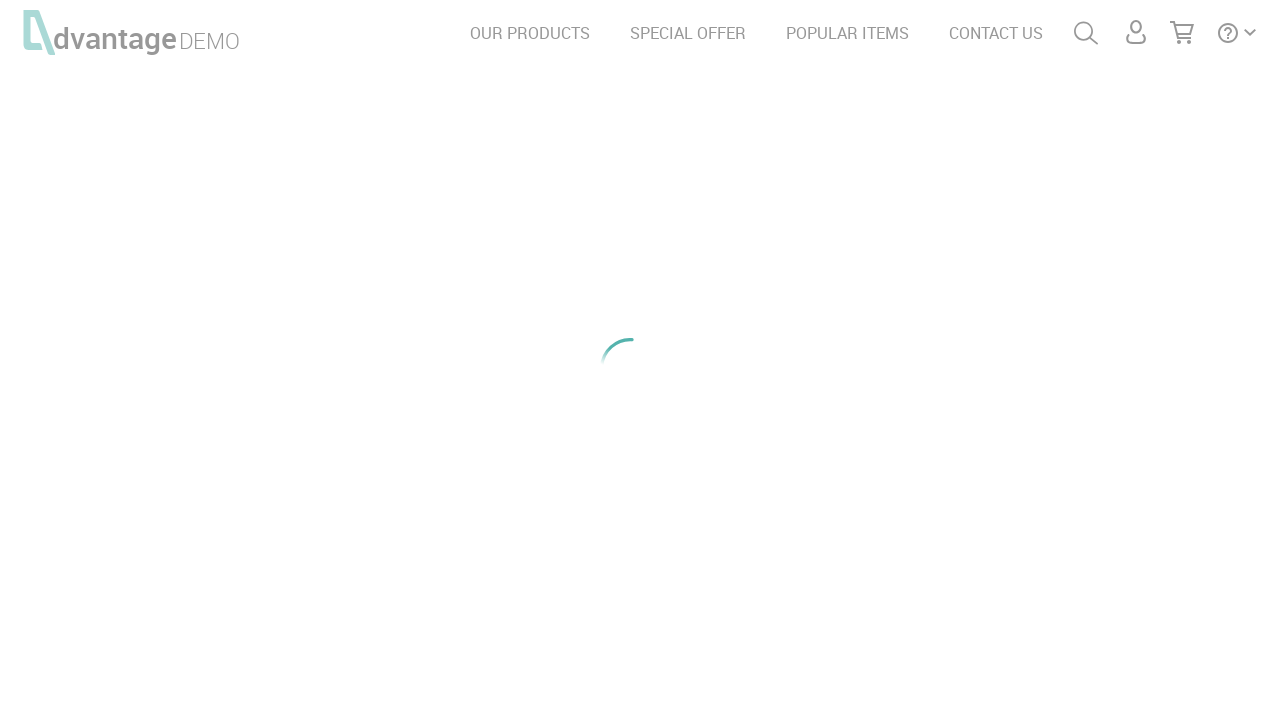

Clicked on SPECIAL OFFER link at (688, 33) on text=SPECIAL OFFER
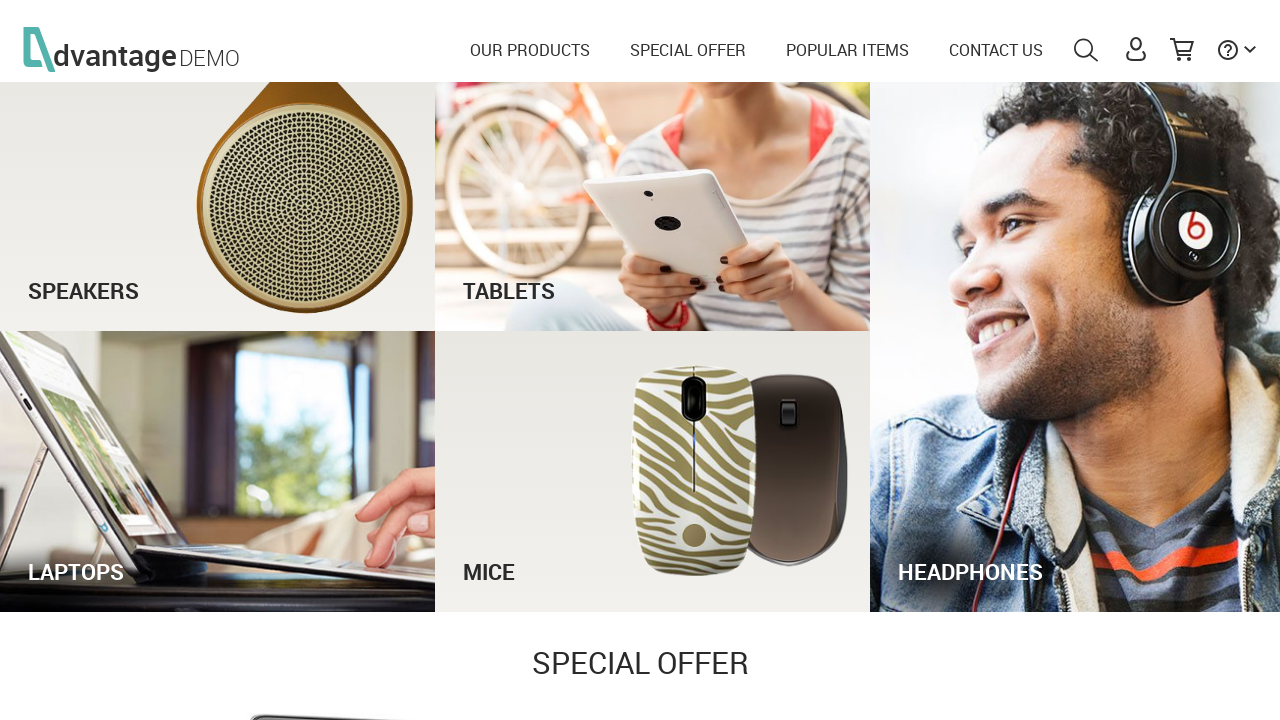

Clicked see offer button at (952, 701) on #see_offer_btn
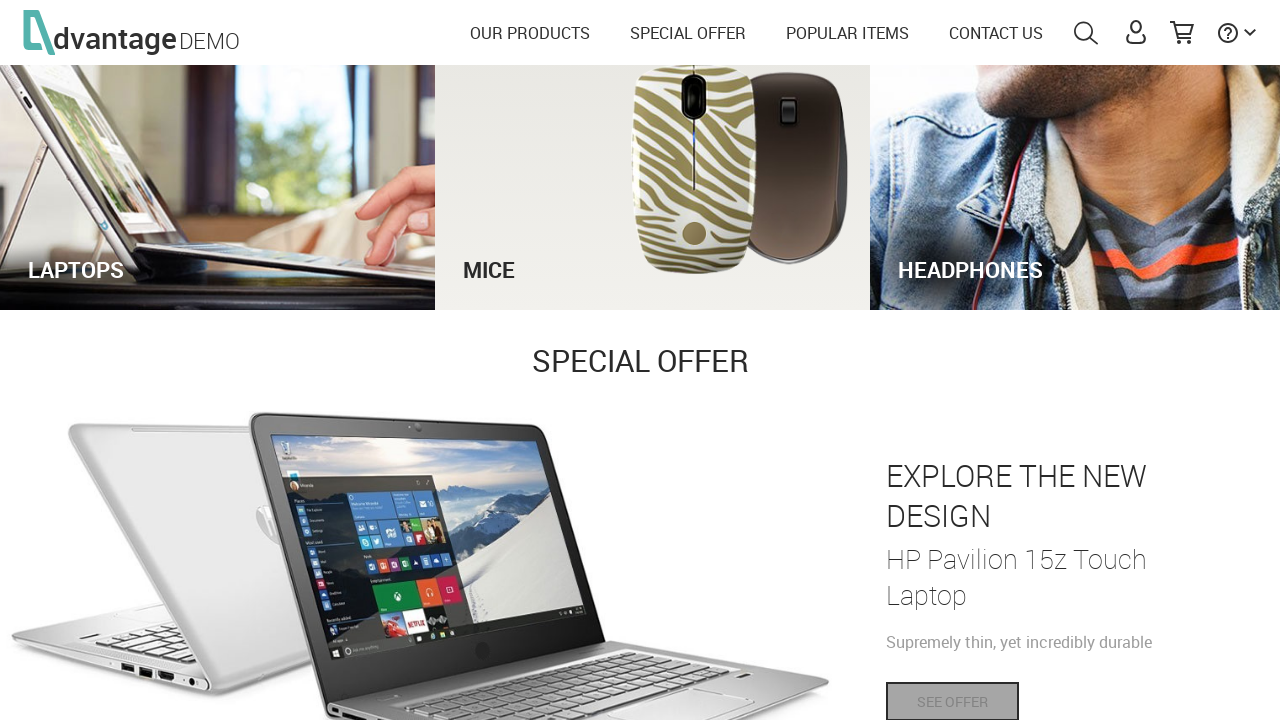

Waited for product page to load
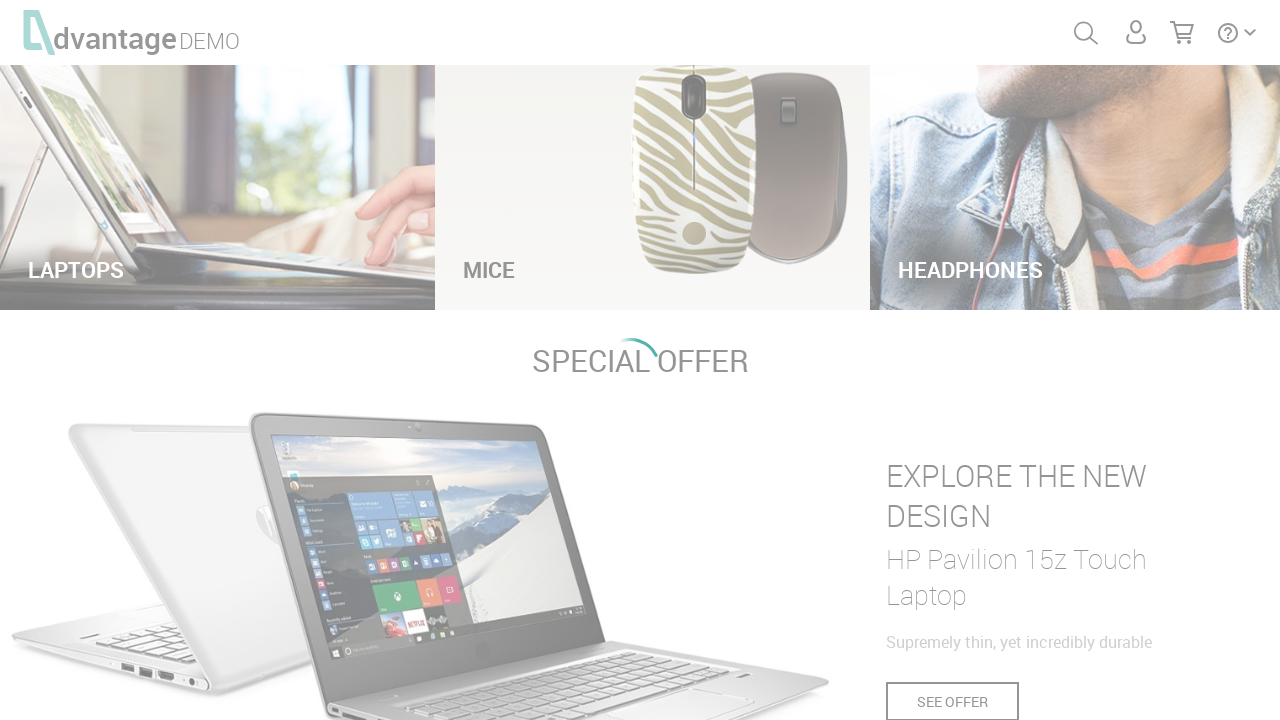

Selected yellow color option for product at (1000, 385) on span.bunny.productColor.YELLOW
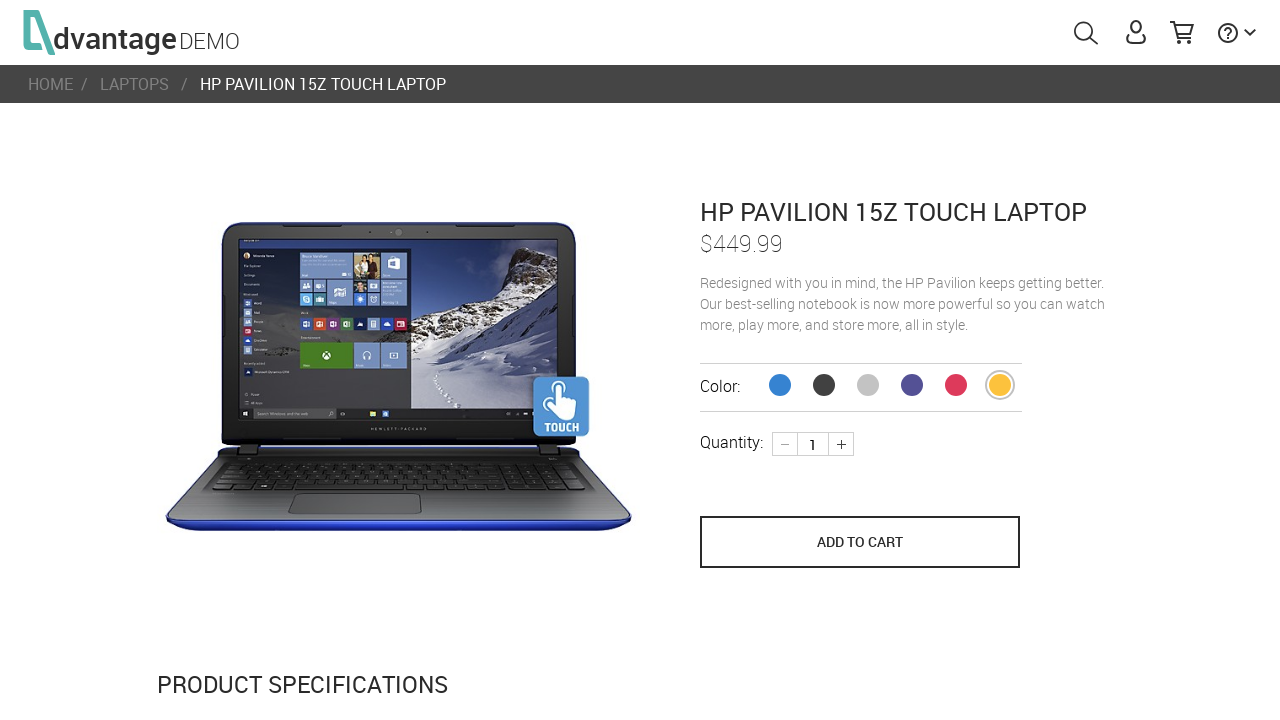

Clicked plus button to increase quantity at (841, 444) on div.plus
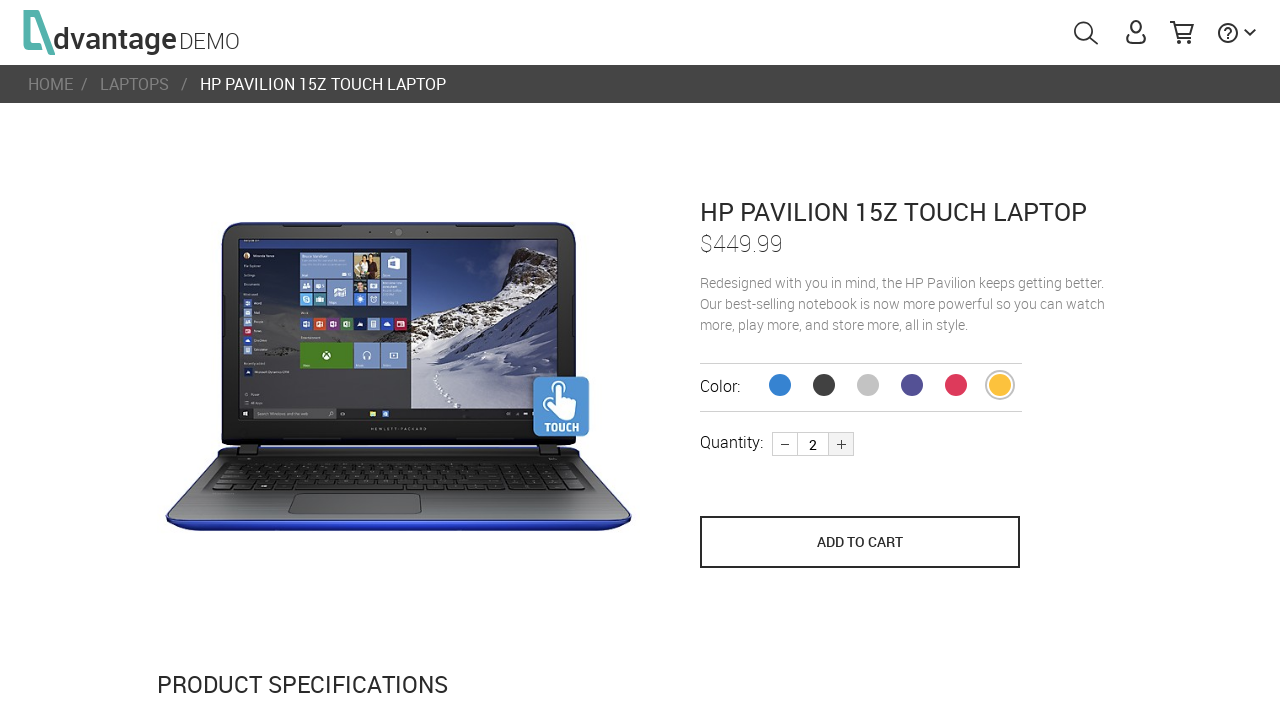

Clicked save to cart button at (860, 542) on [name='save_to_cart']
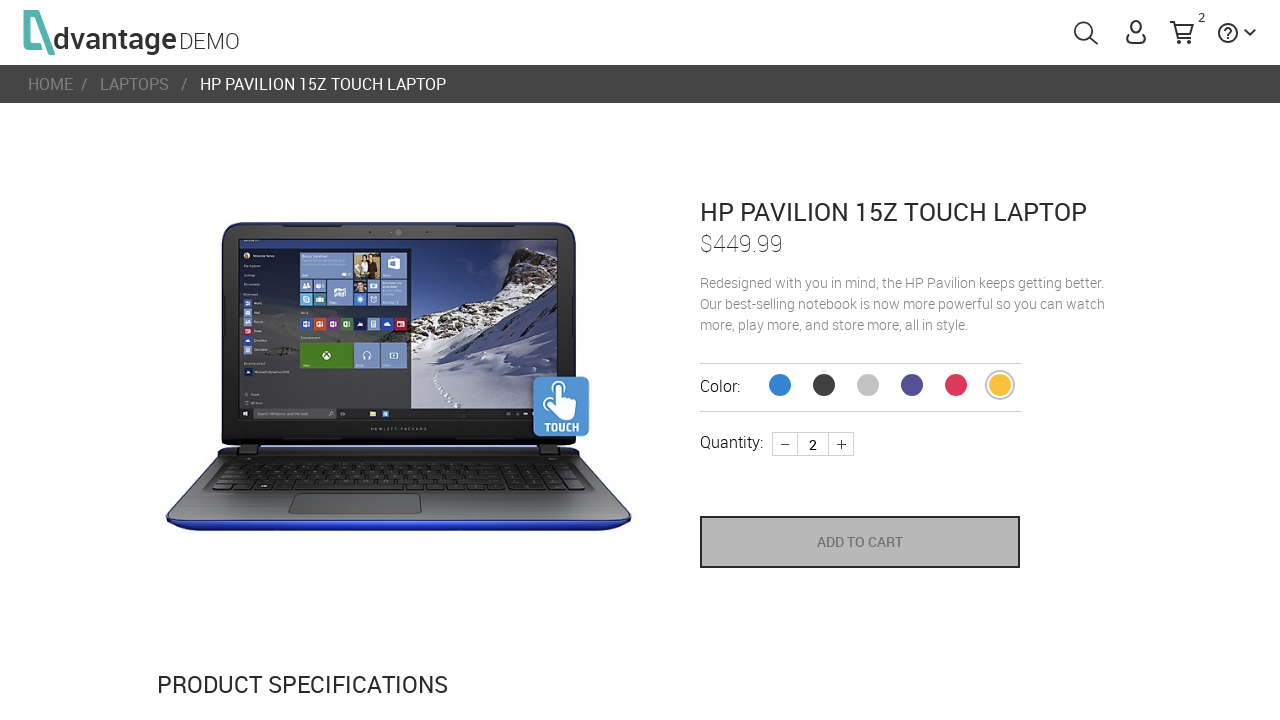

Clicked shopping cart link to view cart at (1182, 34) on #shoppingCartLink
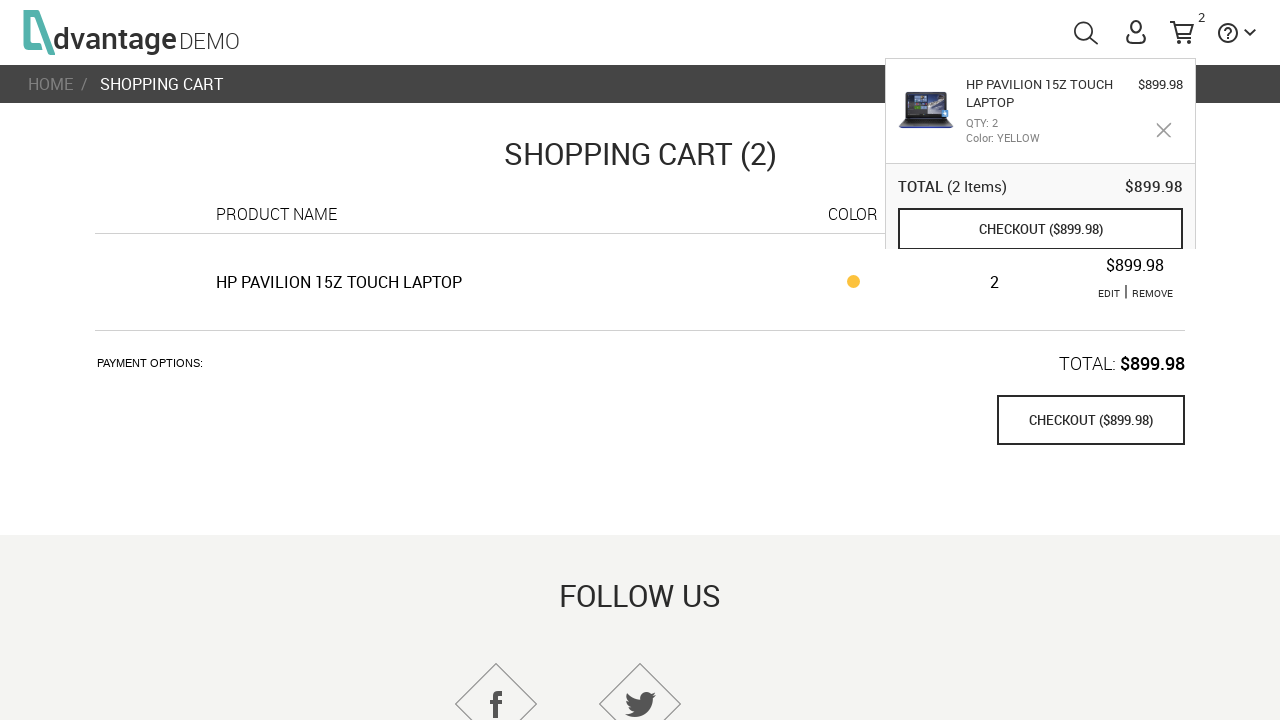

Waited for shopping cart to fully load
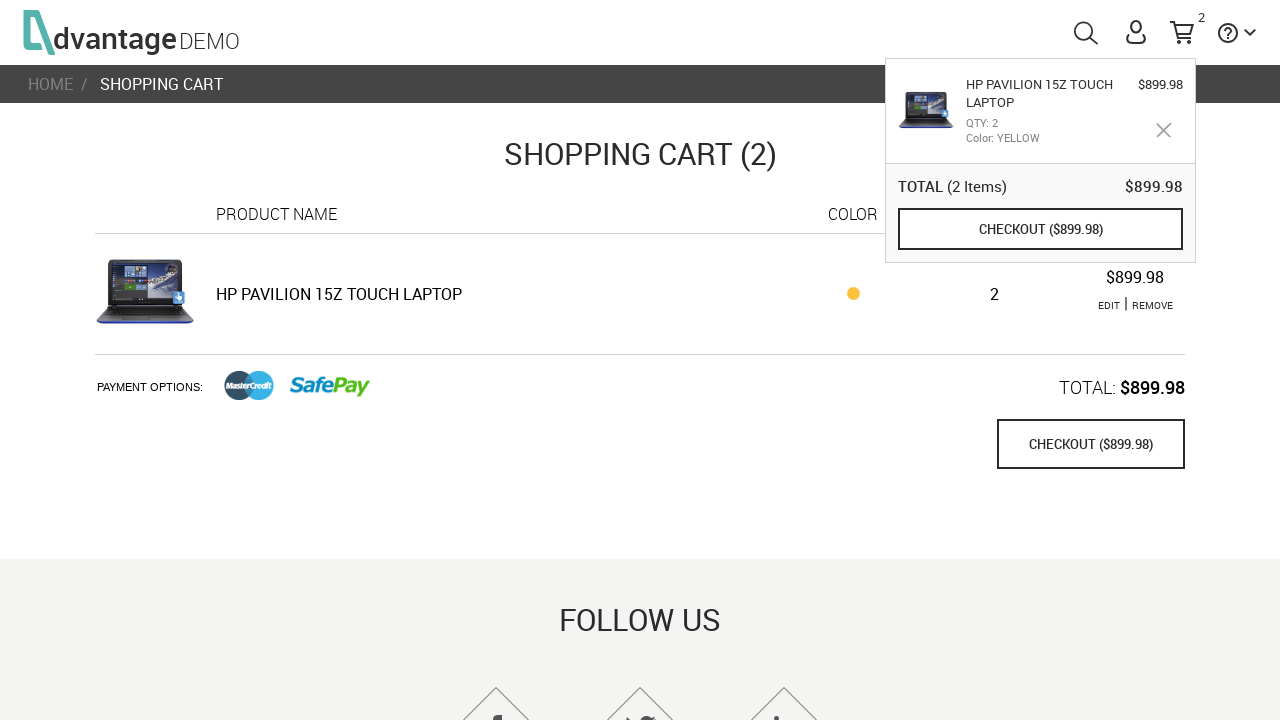

Clicked remove item button to delete product from cart at (1152, 305) on a.remove.red
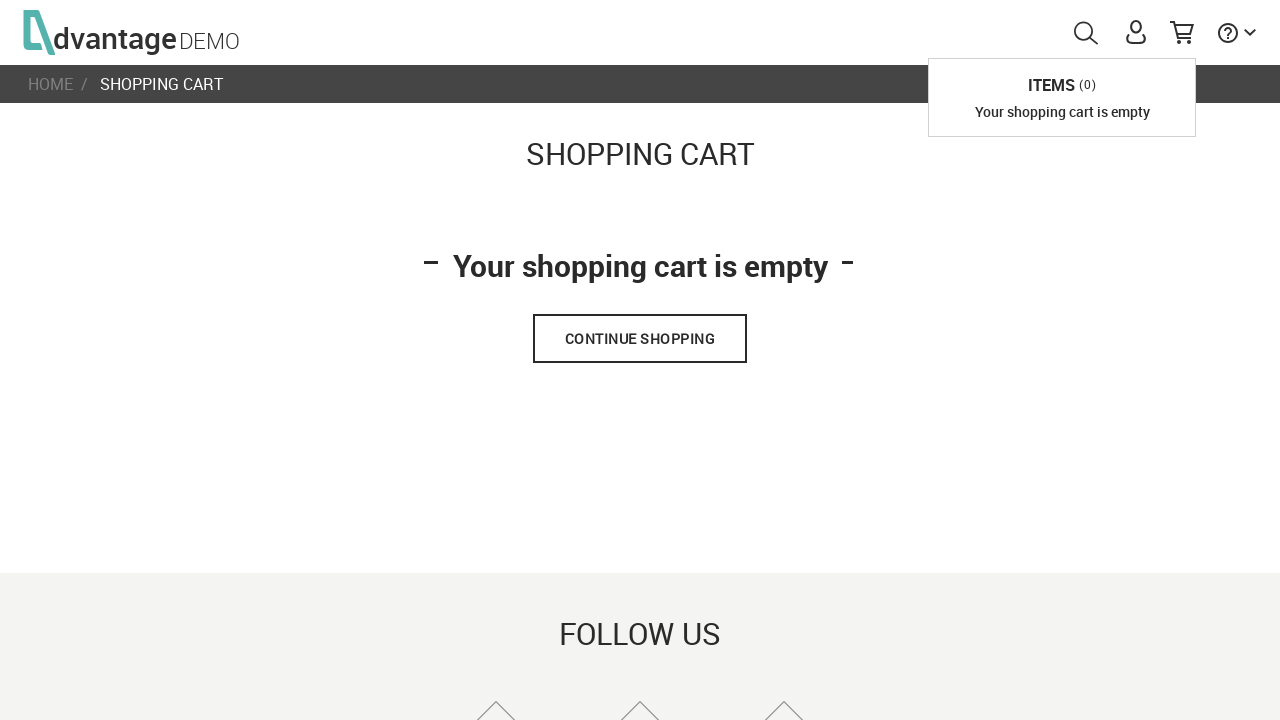

Waited for item removal to process
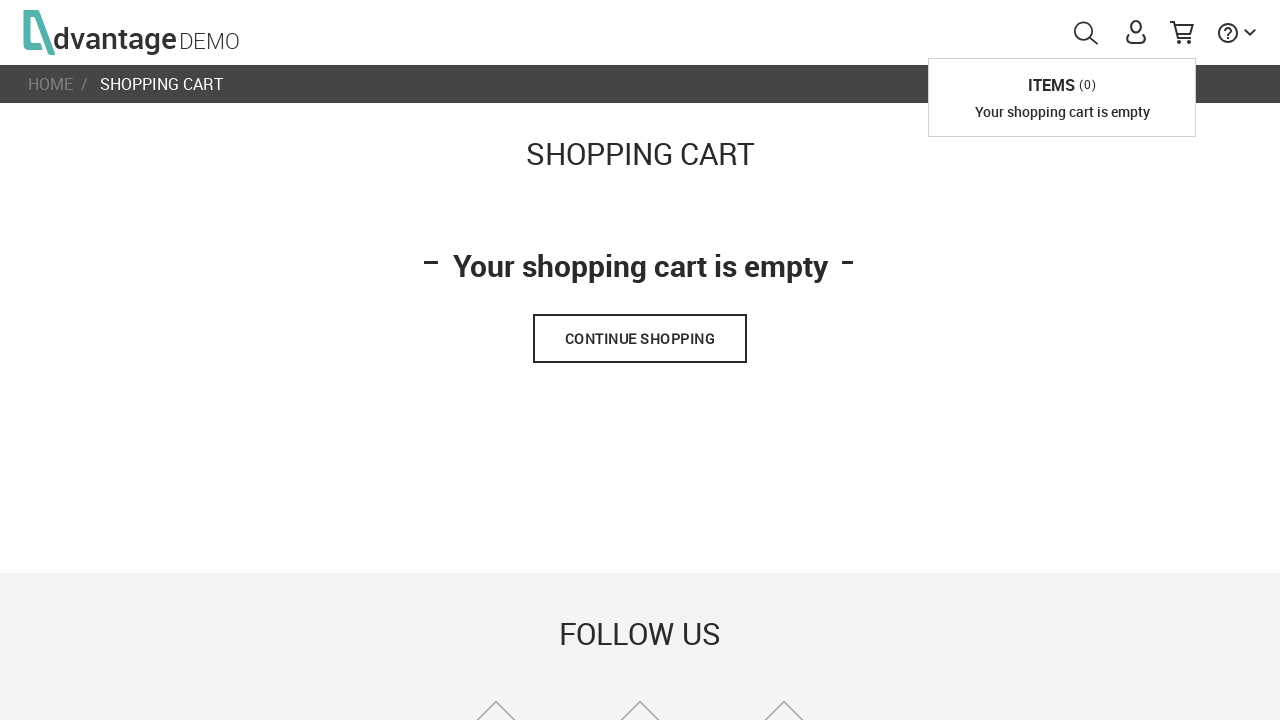

Verified empty cart message is displayed
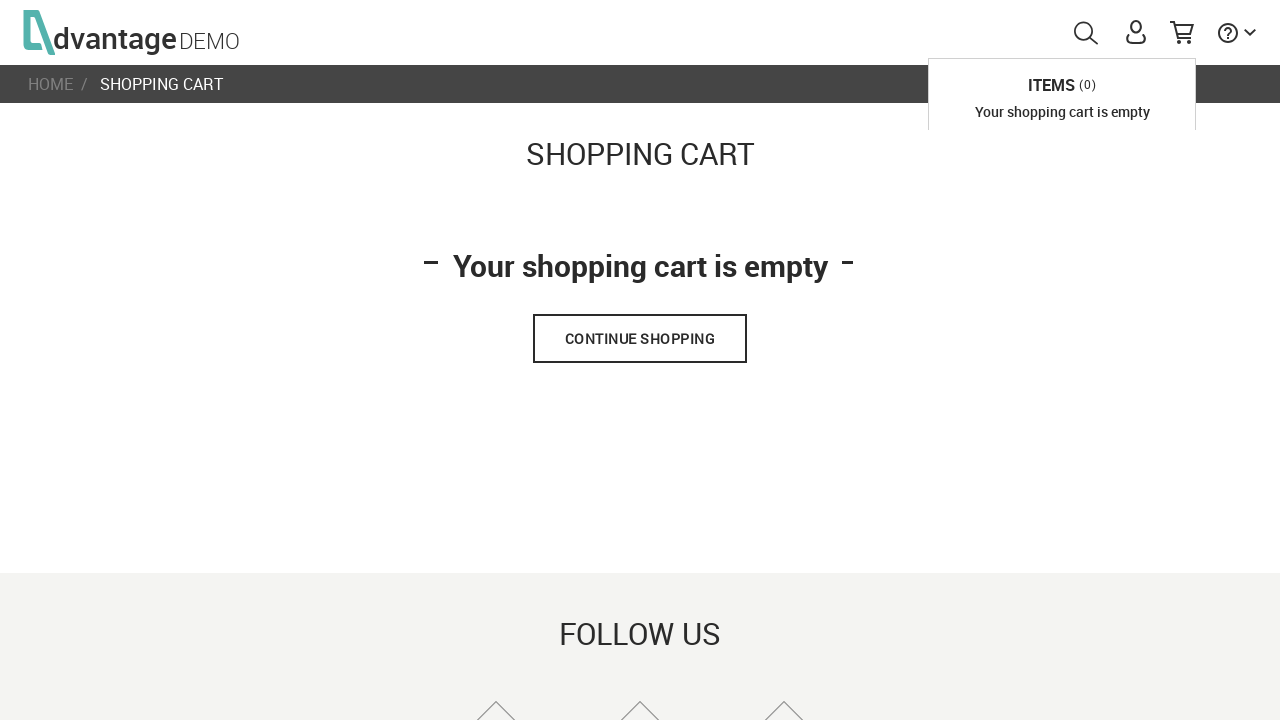

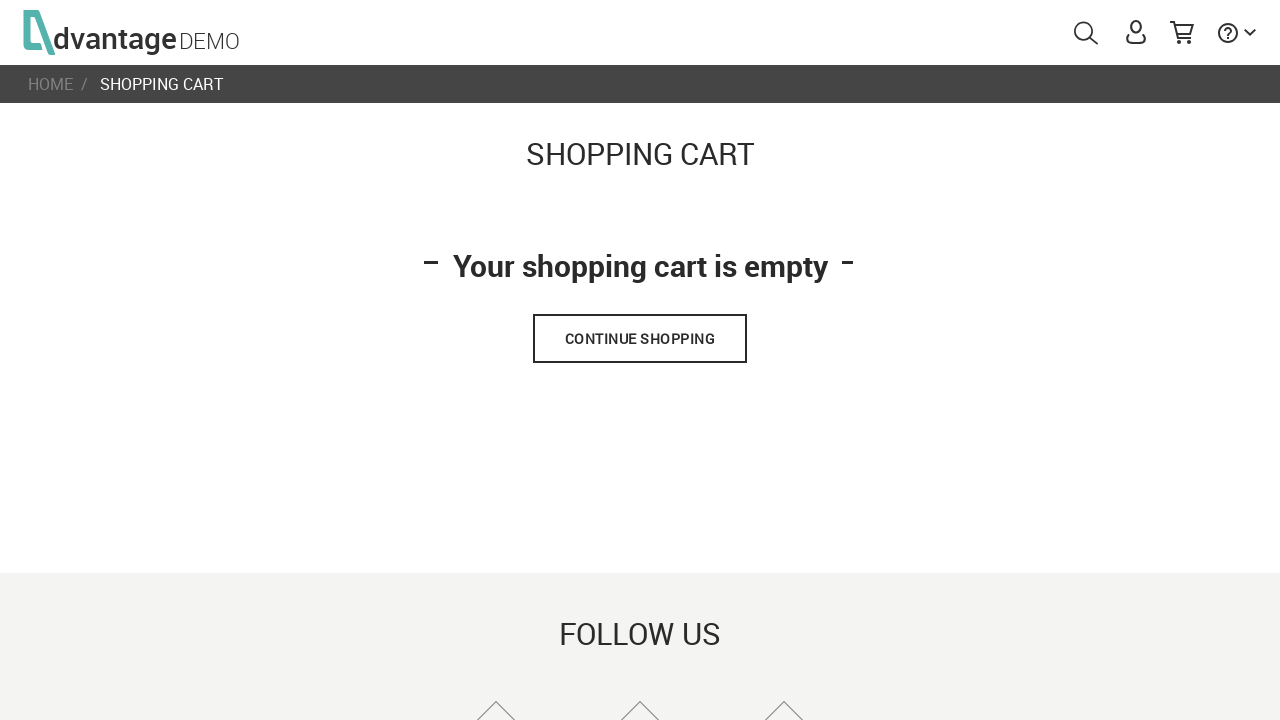